Tests dynamic loading functionality by clicking a start button and waiting for a "Hello World!" message to appear after the loading completes.

Starting URL: https://the-internet.herokuapp.com/dynamic_loading/1

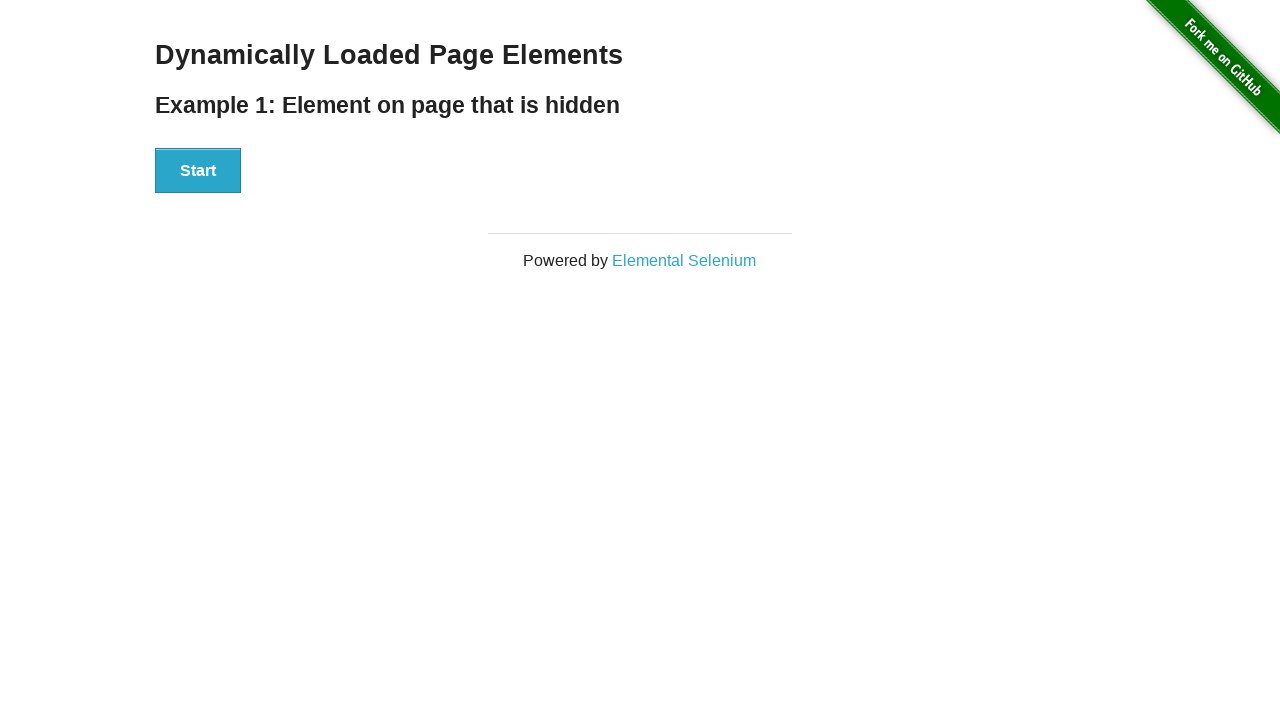

Navigated to dynamic loading test page
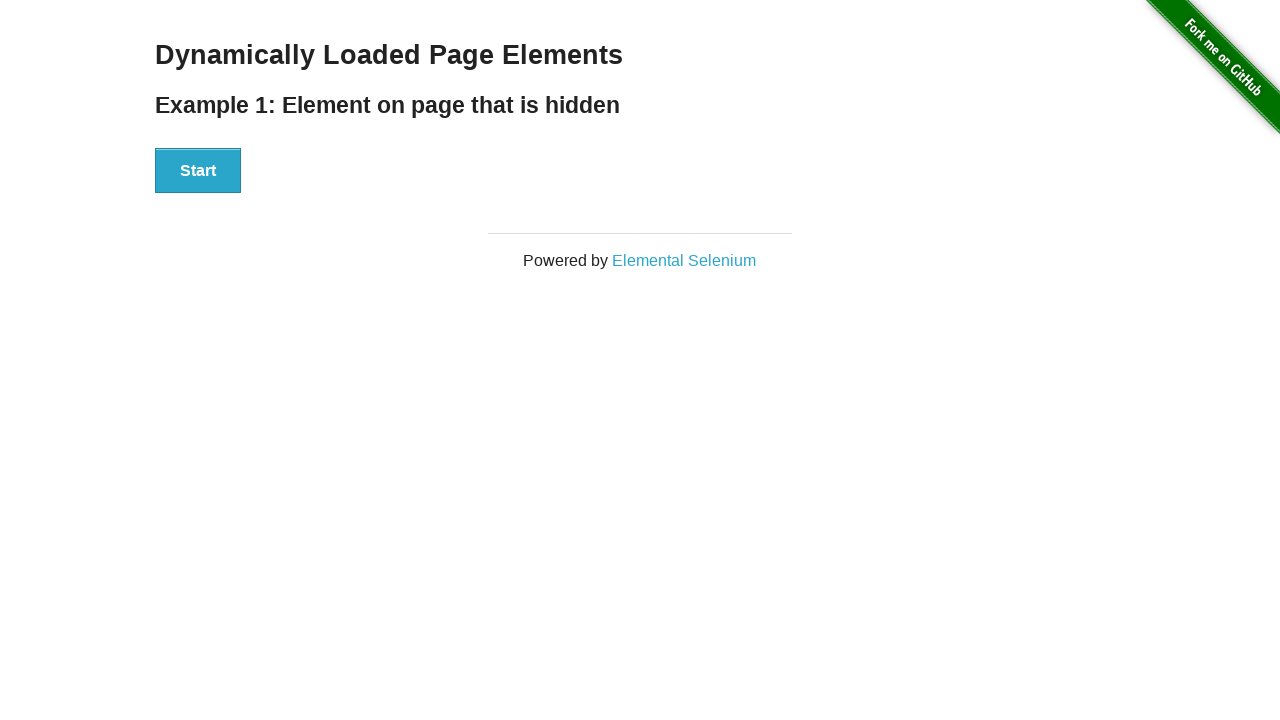

Clicked start button to trigger dynamic loading at (198, 171) on xpath=//div[@id='start']//button
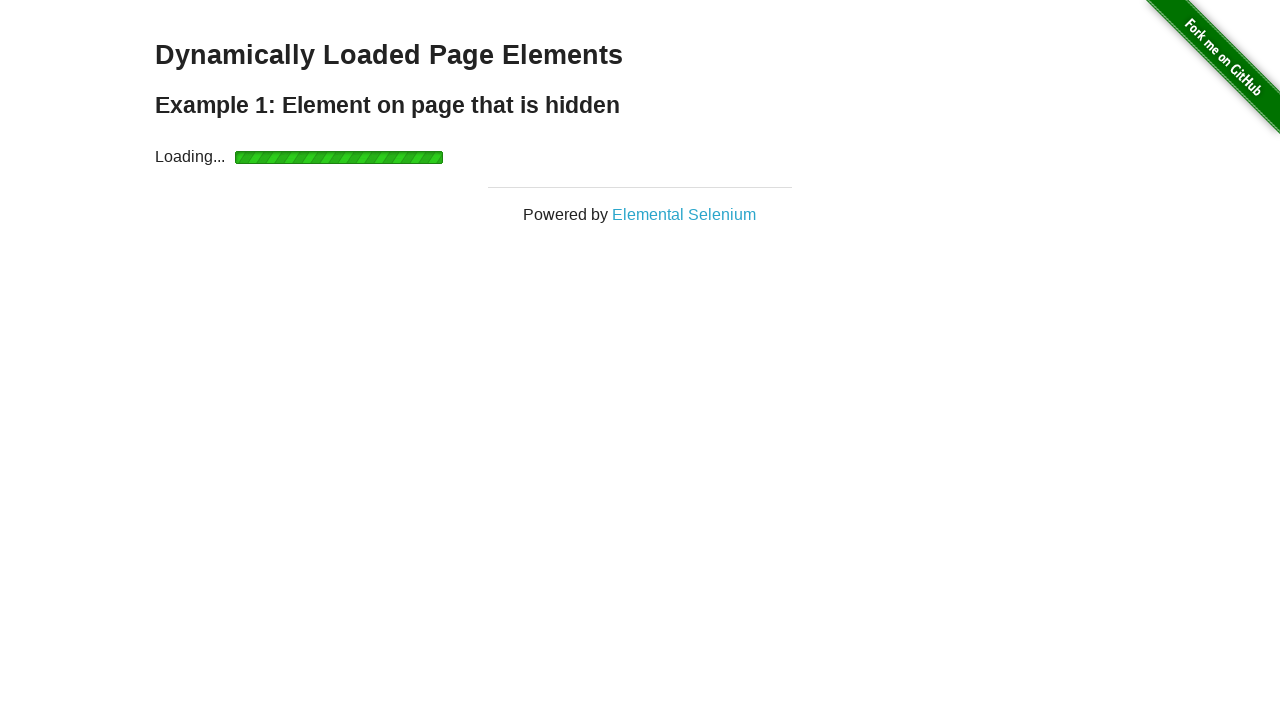

Hello World! message appeared after loading completed
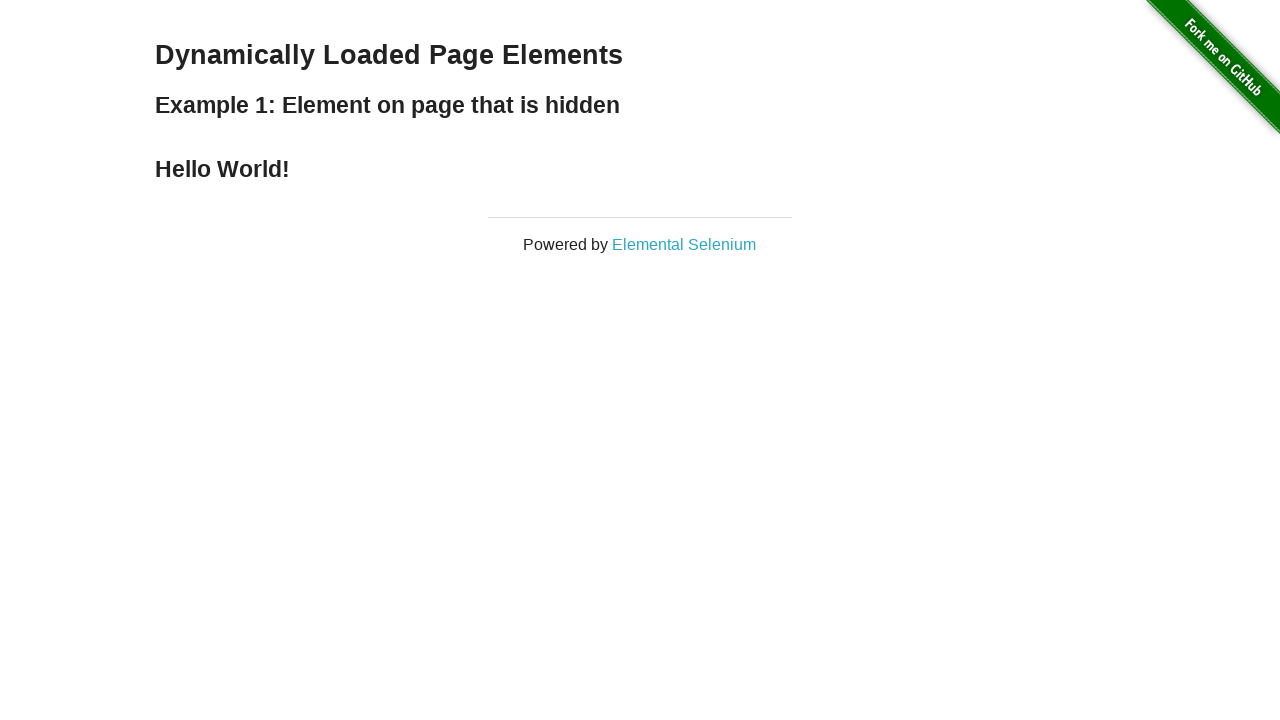

Verified that message text is 'Hello World!'
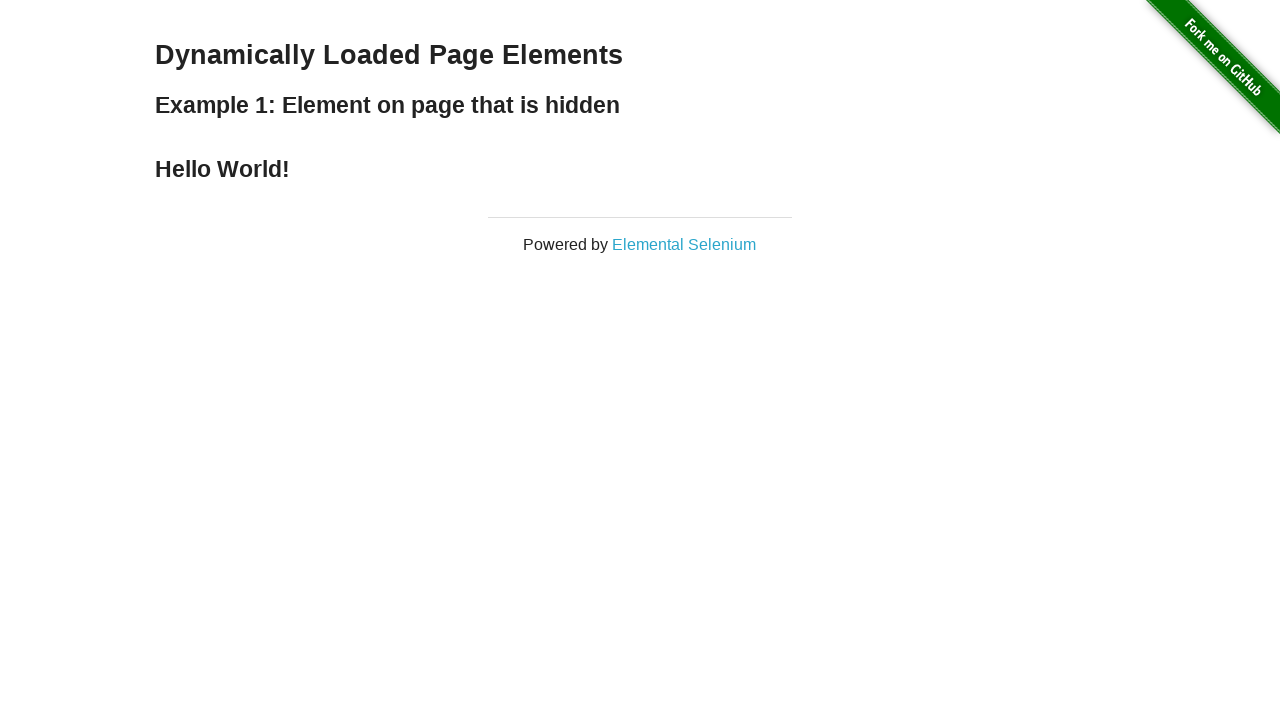

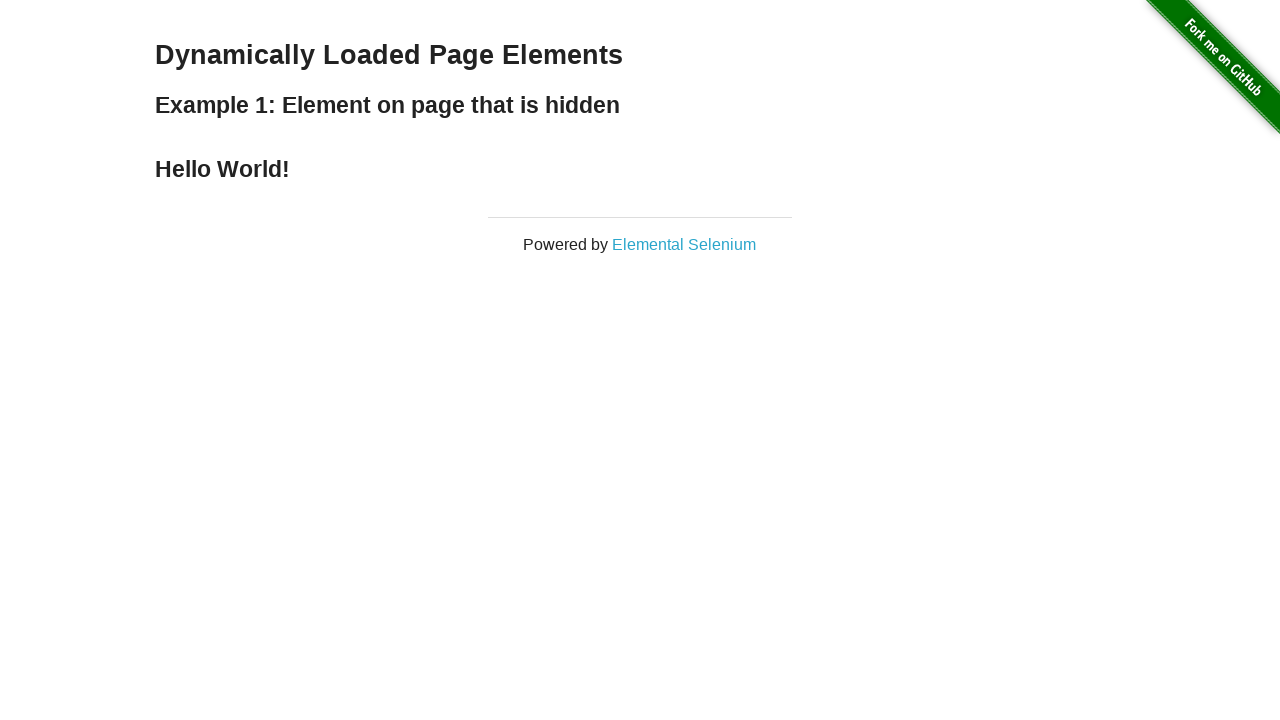